Tests the W3Schools JavaScript tryit editor by switching to the result iframe and clicking a button to execute JavaScript code

Starting URL: https://www.w3schools.com/js/tryit.asp?filename=tryjs_myfirst

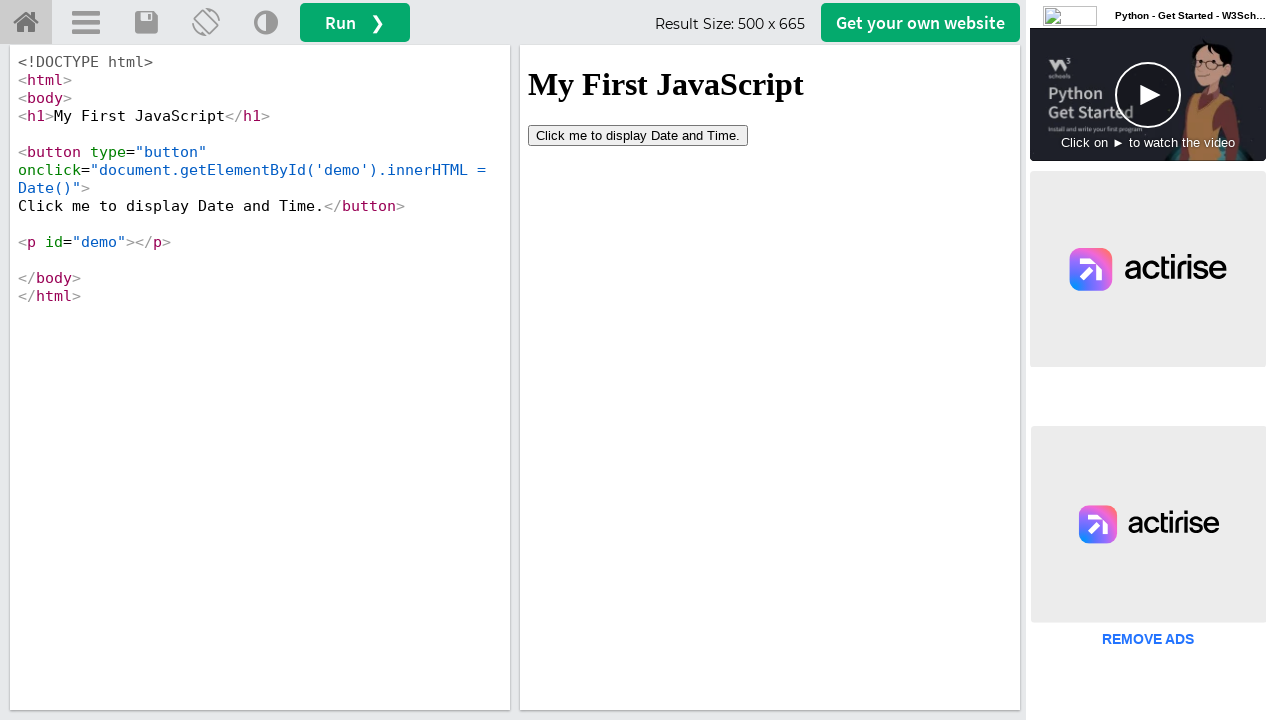

Located the result iframe (#iframeResult)
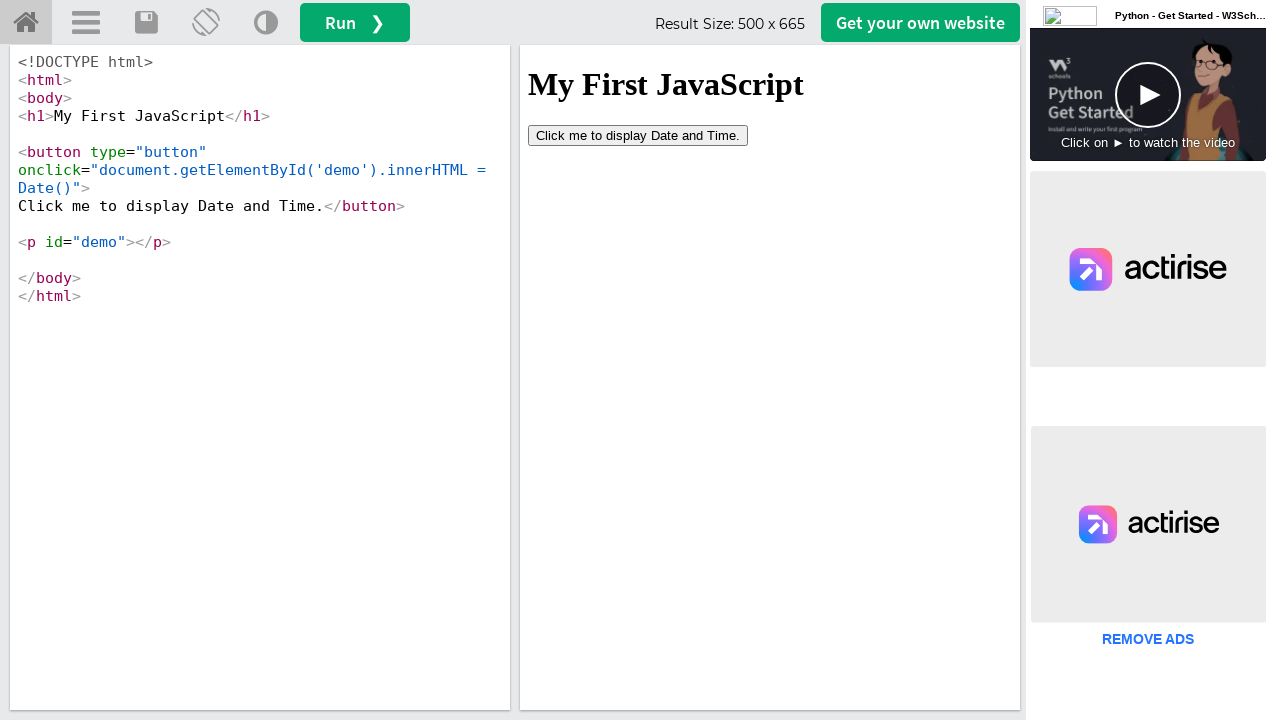

Clicked the button inside the iframe to execute JavaScript code at (638, 135) on #iframeResult >> internal:control=enter-frame >> button[type='button']
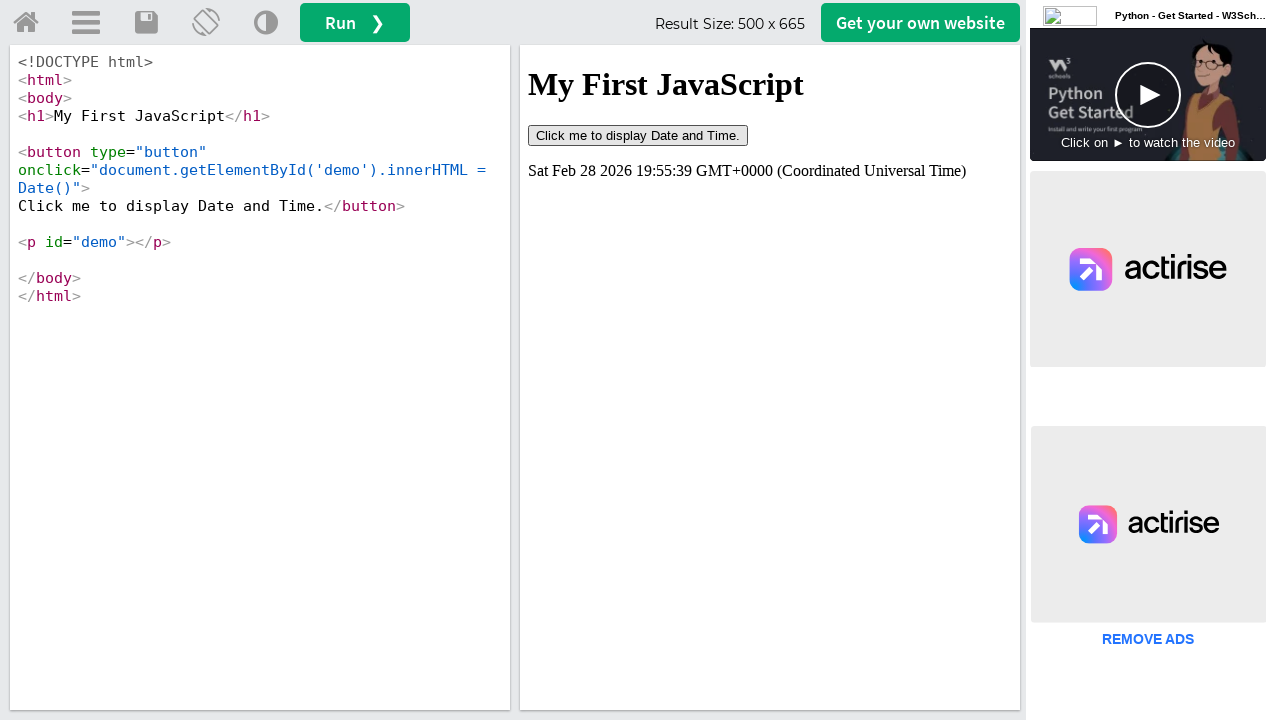

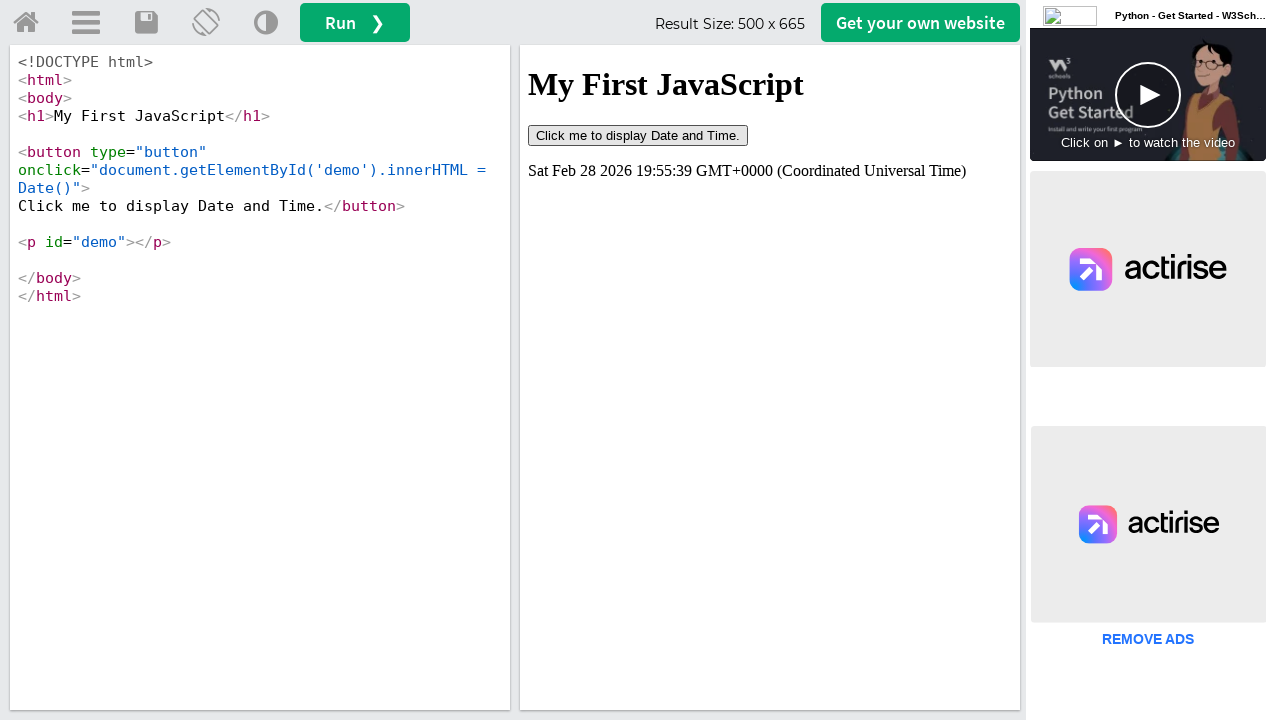